Fills out a simple form with personal information (first name, last name, city, country) and submits it

Starting URL: http://suninjuly.github.io/simple_form_find_task.html

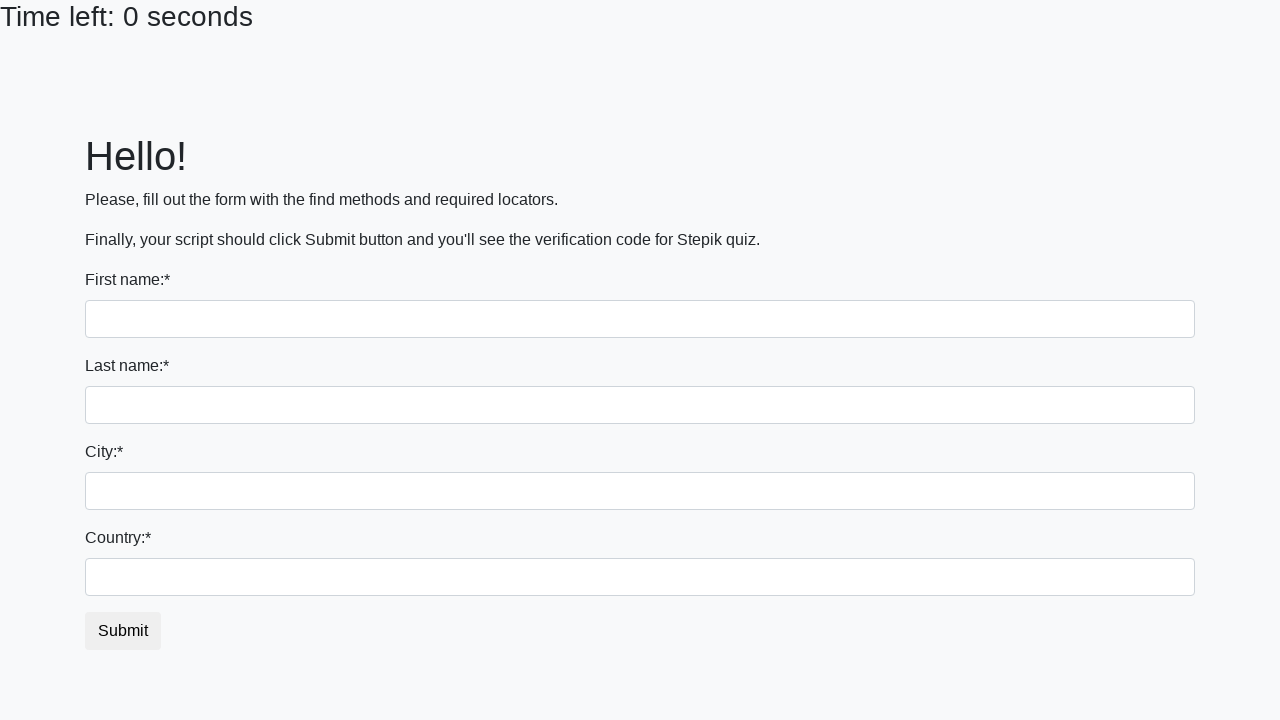

Filled last name field with 'Johnson' on input[name='last_name']
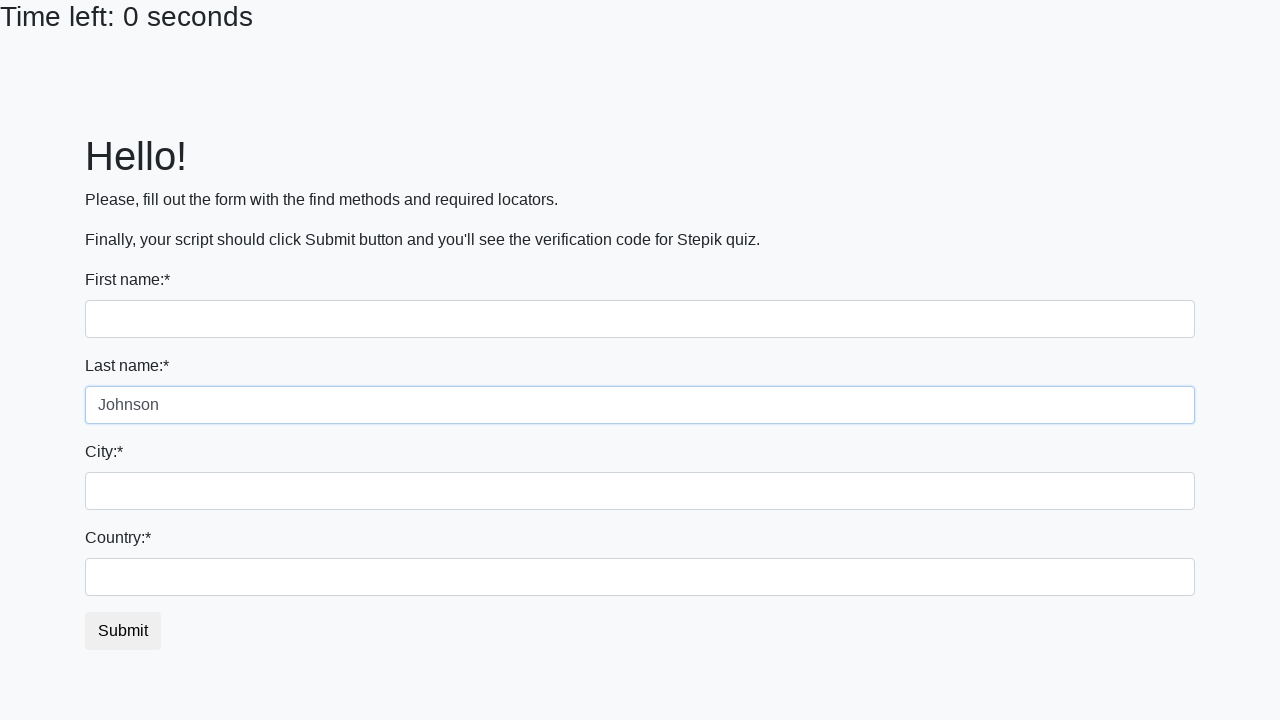

Filled first name field with 'Michael' on input[name='first_name']
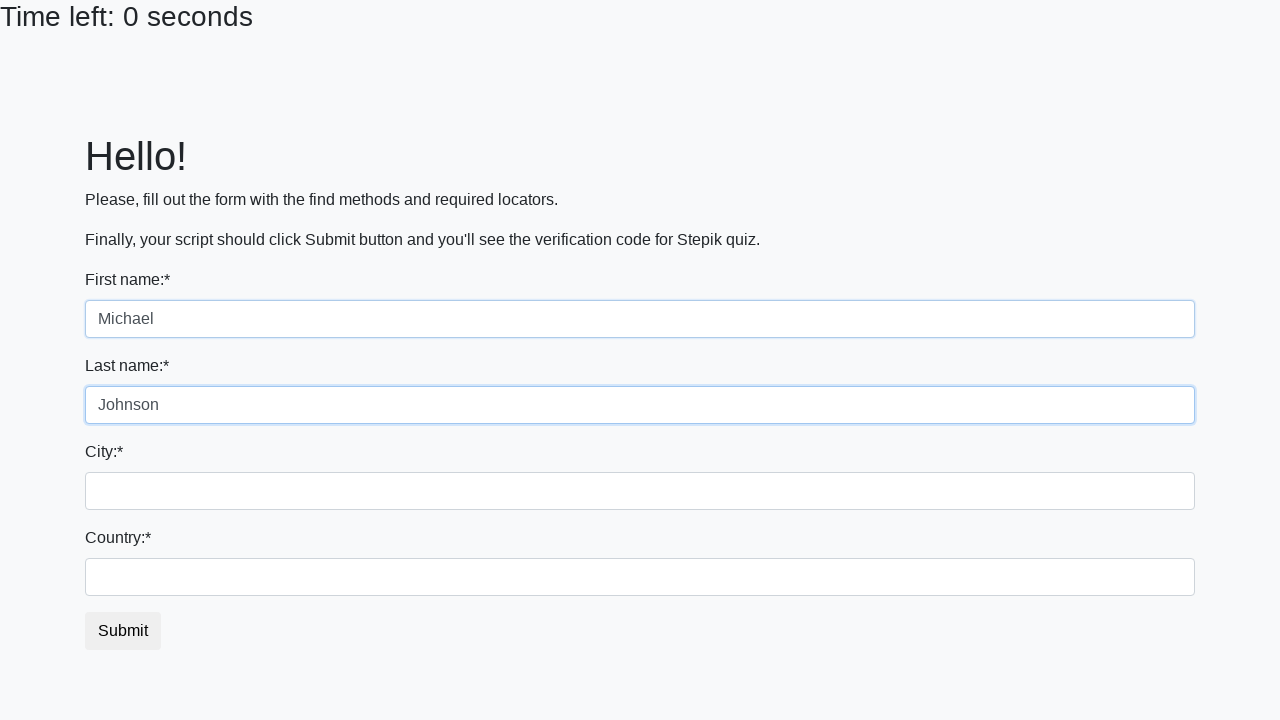

Filled city field with 'London' on .city
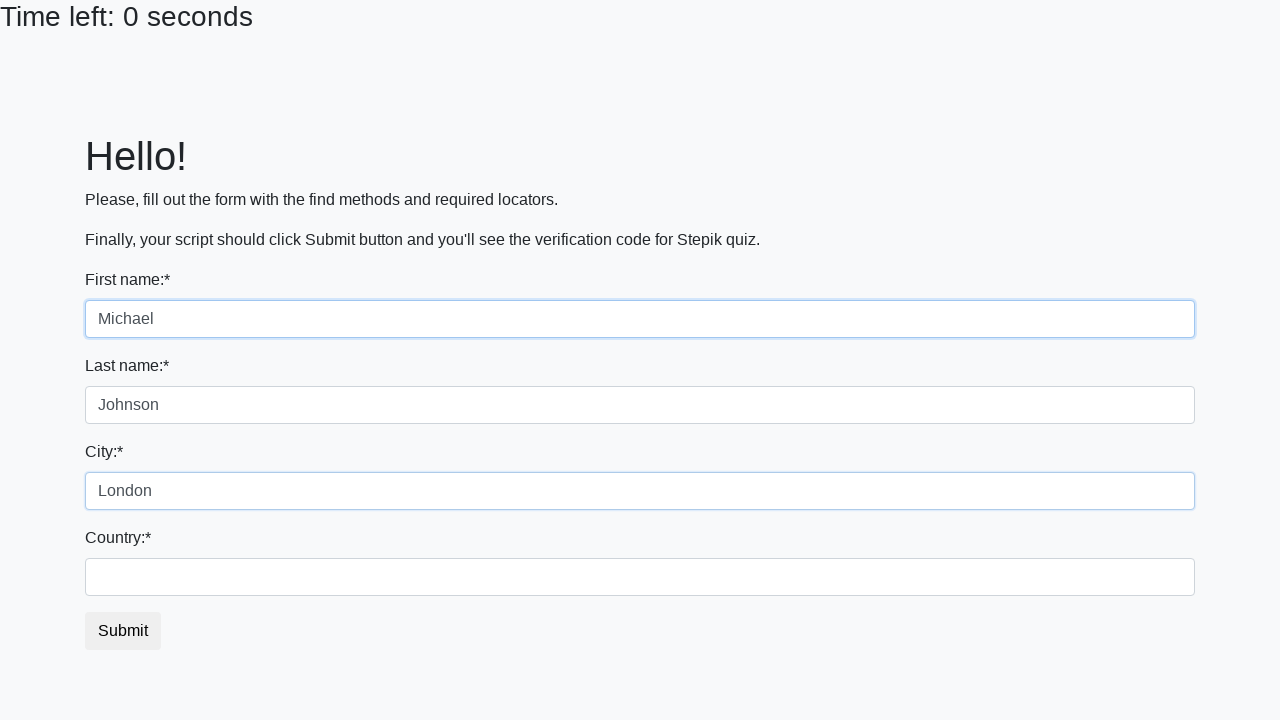

Filled country field with 'United Kingdom' on #country
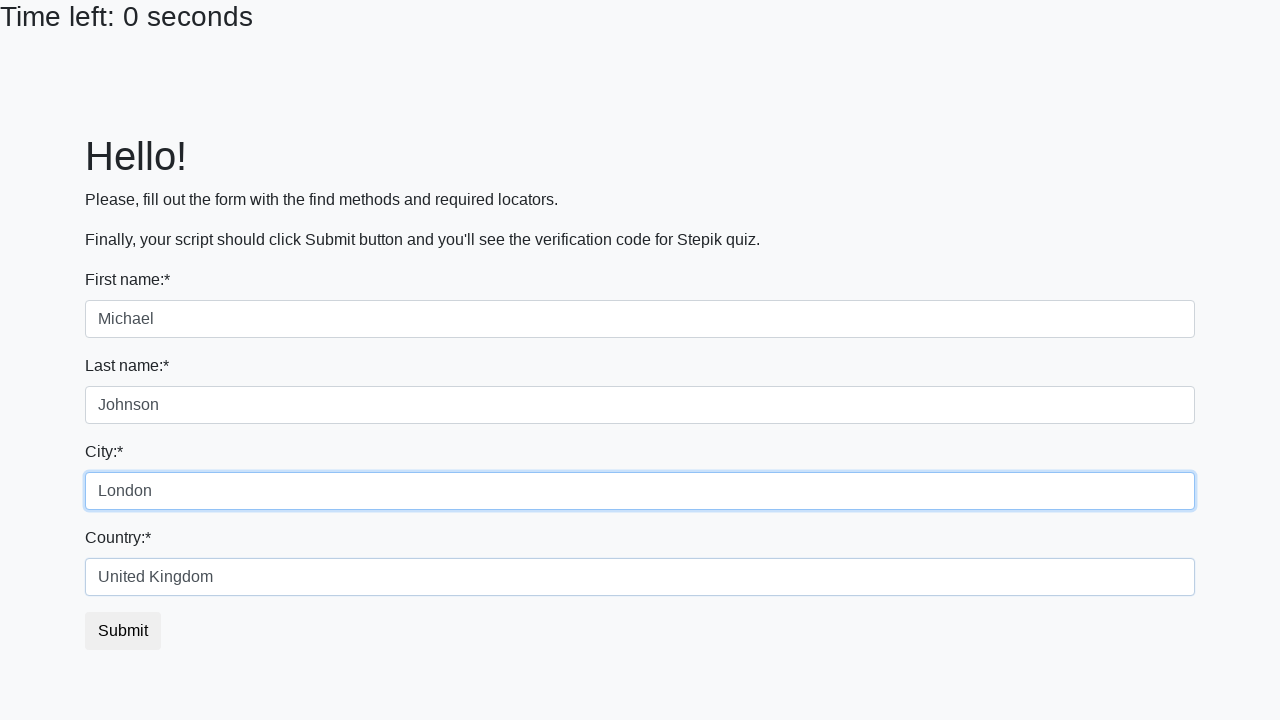

Clicked submit button to submit the form at (123, 631) on .btn
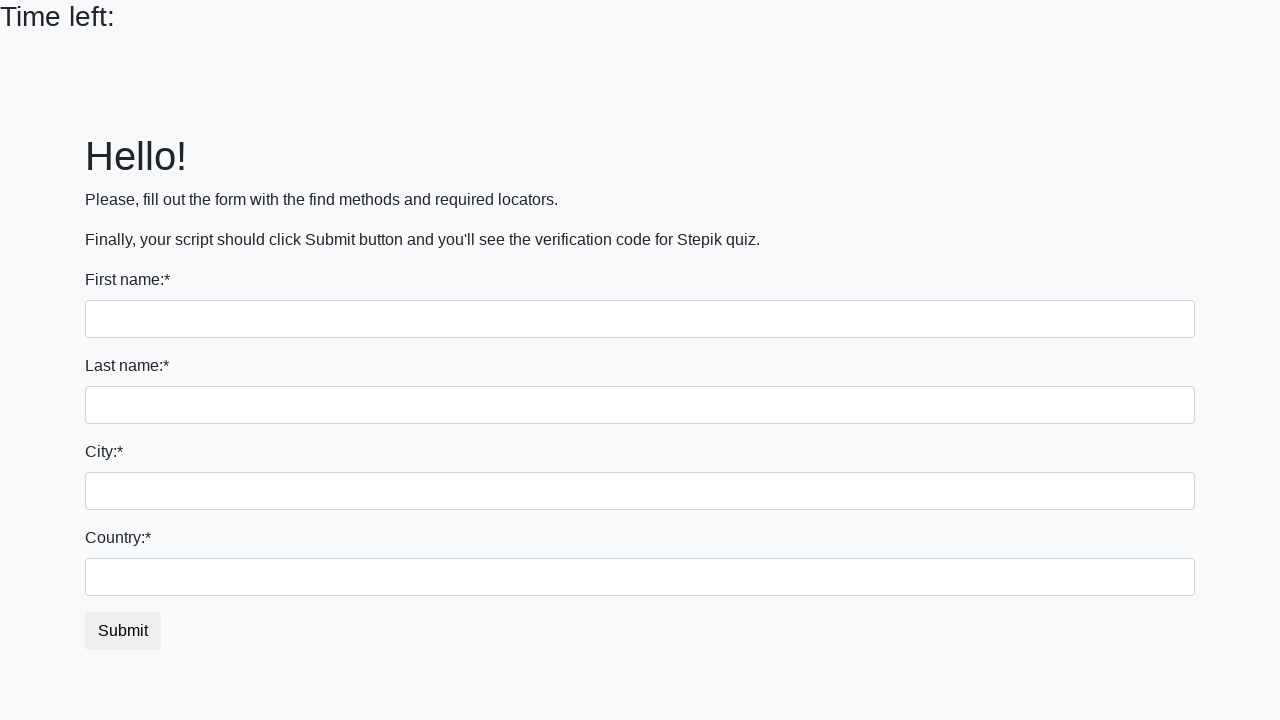

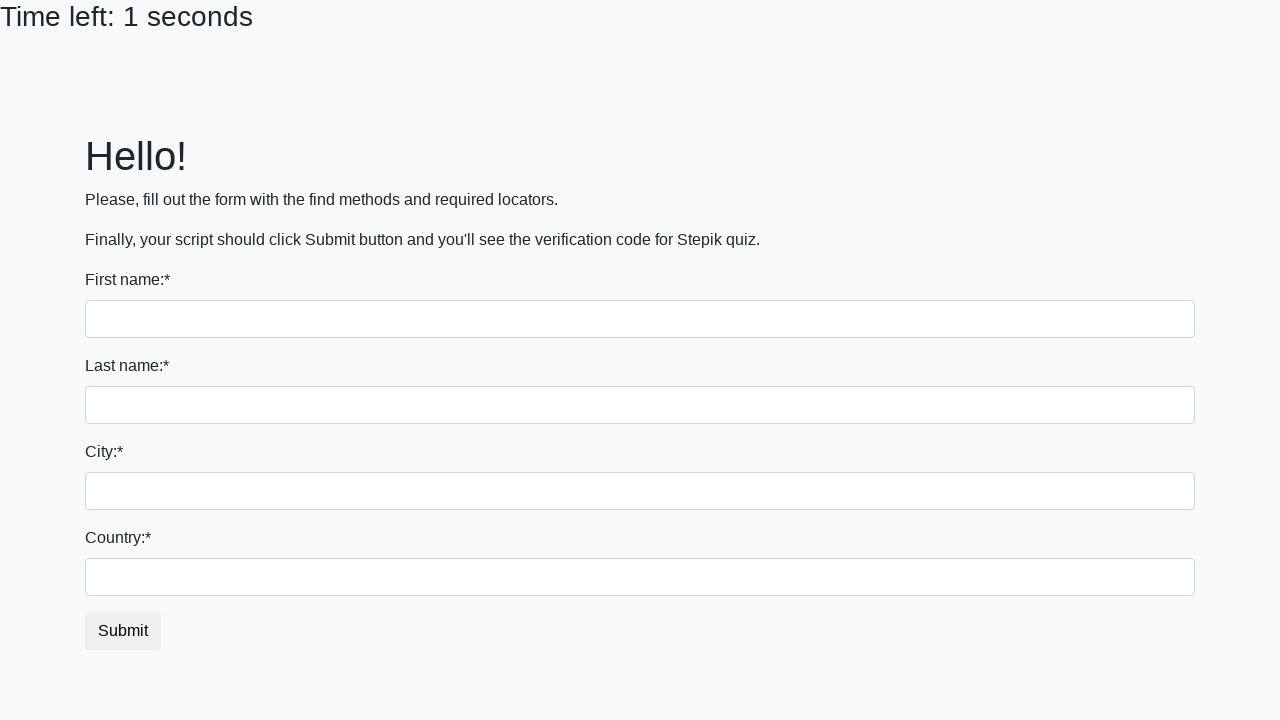